Tests that new todo items are appended to the bottom of the list and counter shows correct count

Starting URL: https://demo.playwright.dev/todomvc

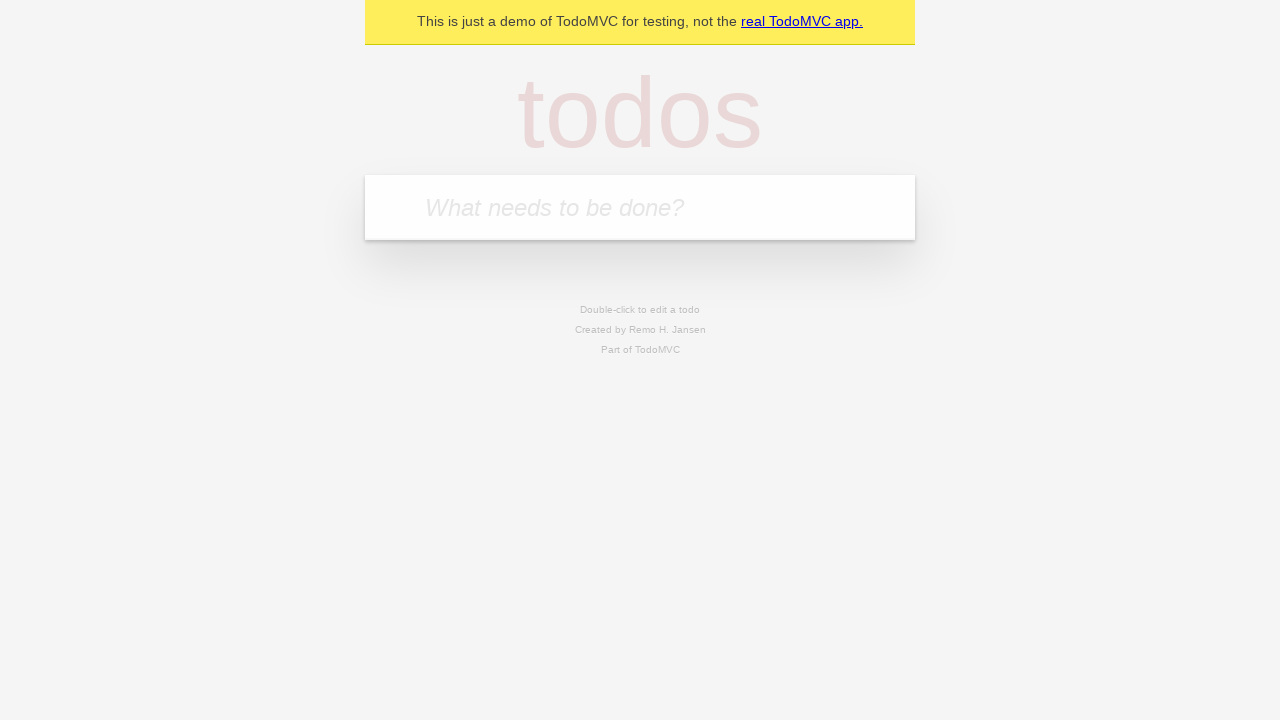

Filled input field with first todo item 'buy some cheese' on internal:attr=[placeholder="What needs to be done?"i]
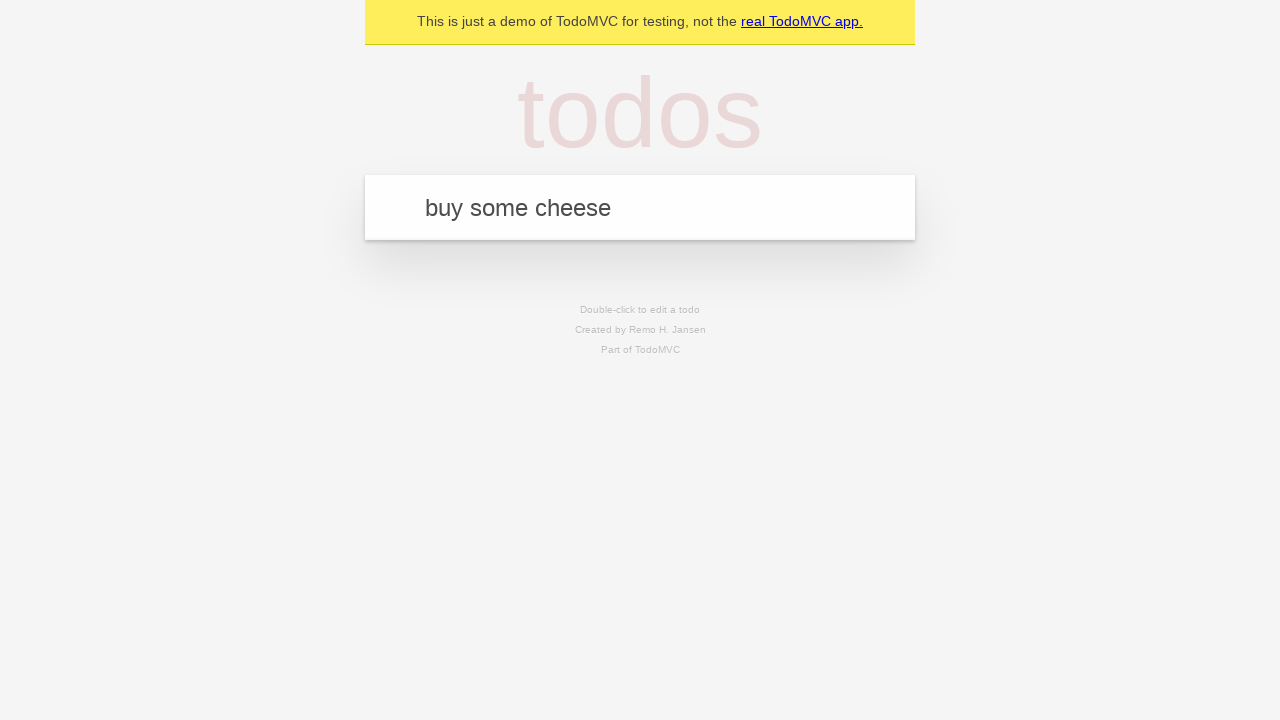

Pressed Enter to add first todo item to list on internal:attr=[placeholder="What needs to be done?"i]
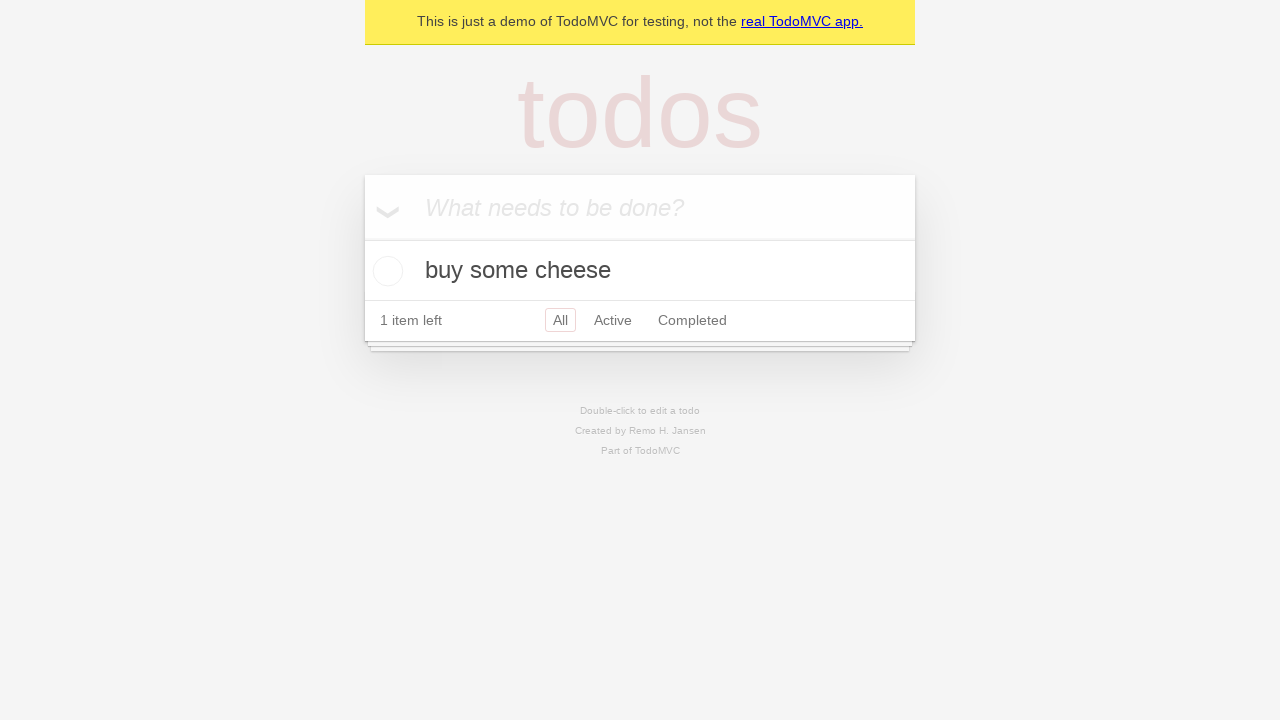

Filled input field with second todo item 'feed the cat' on internal:attr=[placeholder="What needs to be done?"i]
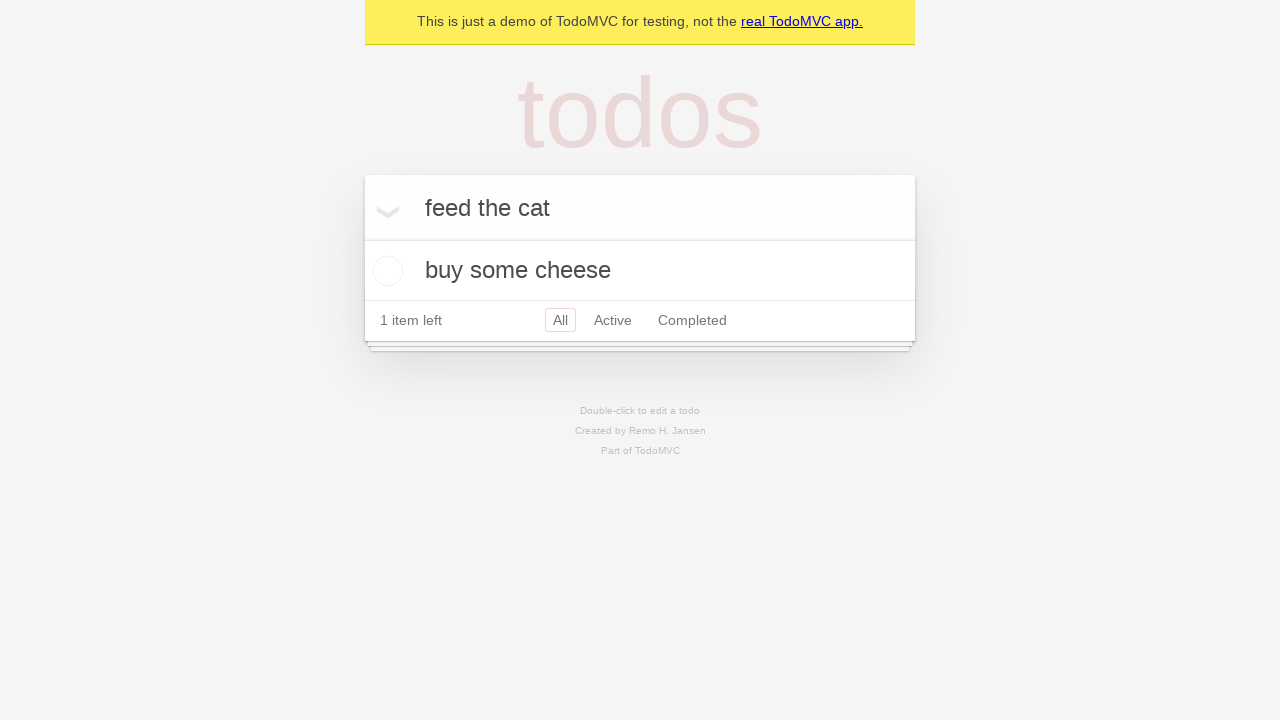

Pressed Enter to add second todo item to list on internal:attr=[placeholder="What needs to be done?"i]
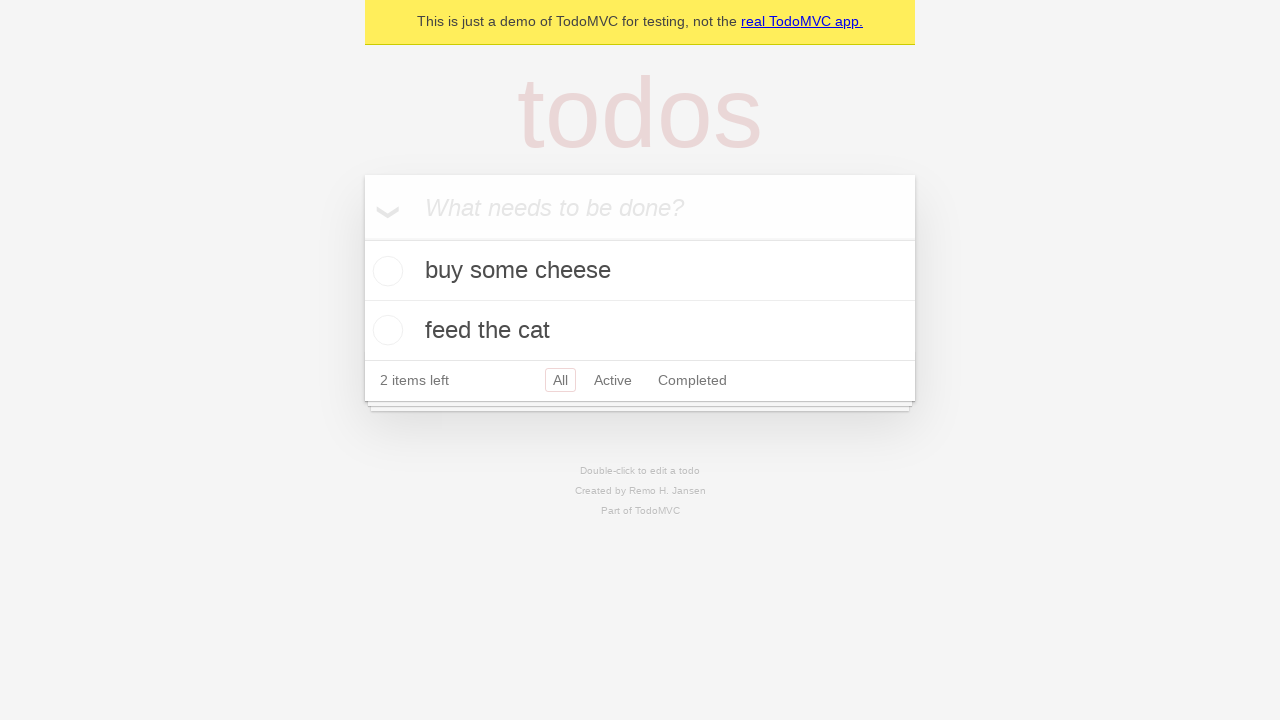

Filled input field with third todo item 'book a doctors appointment' on internal:attr=[placeholder="What needs to be done?"i]
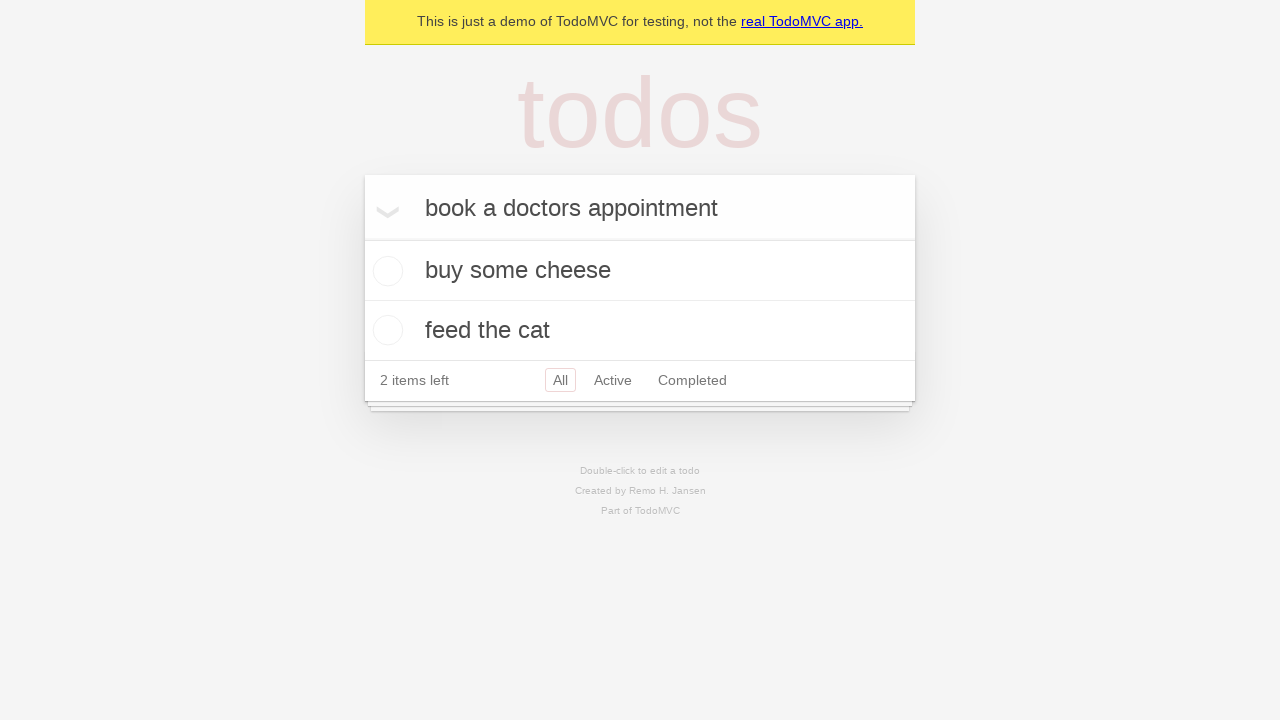

Pressed Enter to add third todo item to list on internal:attr=[placeholder="What needs to be done?"i]
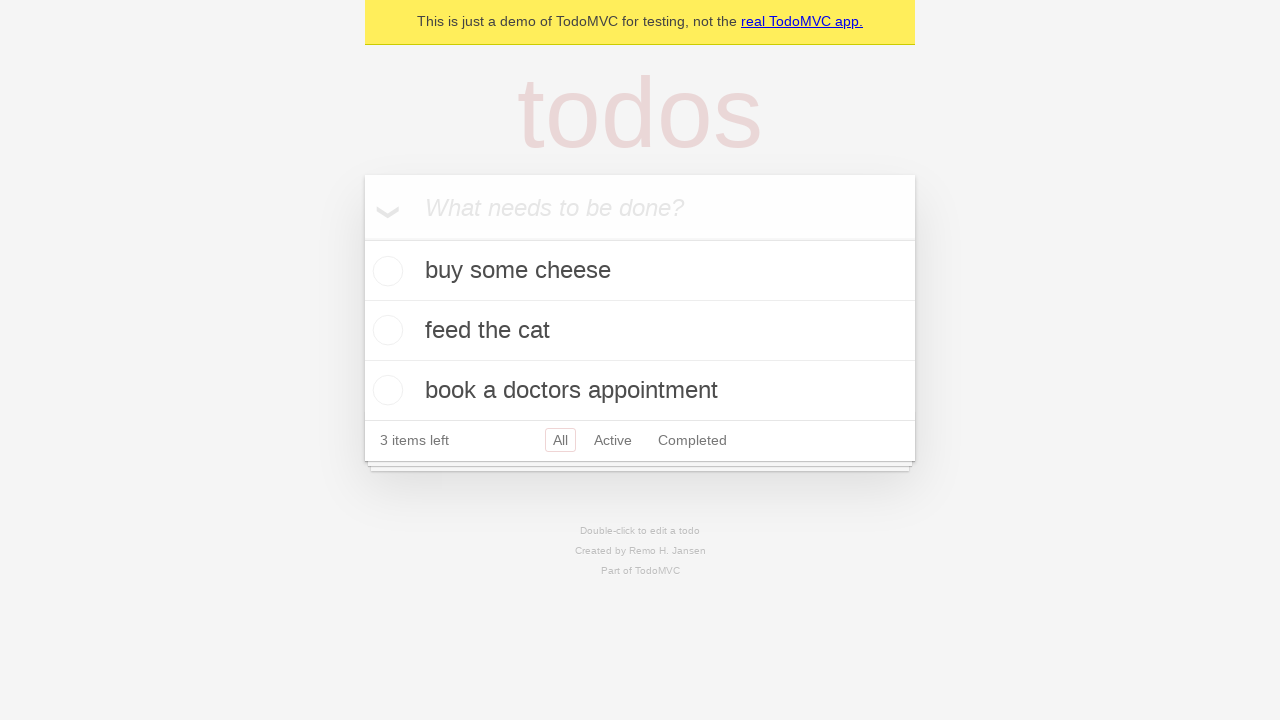

Verified that counter displays '3 items left'
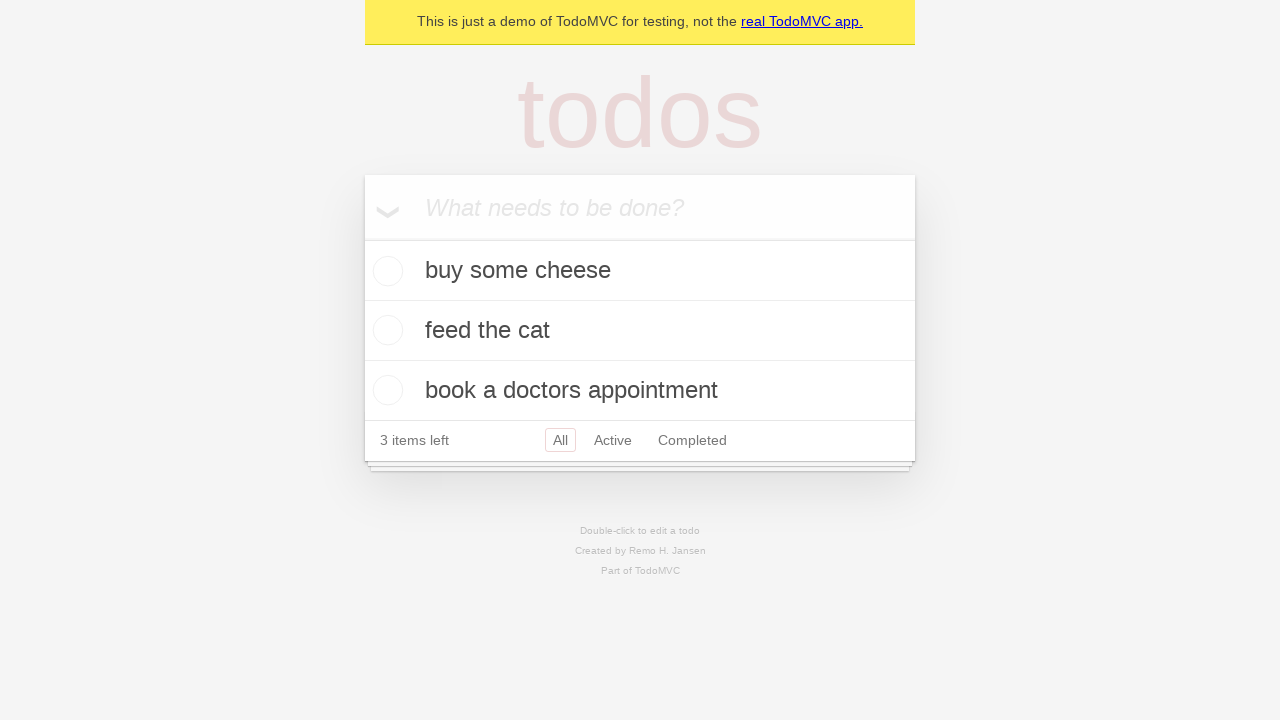

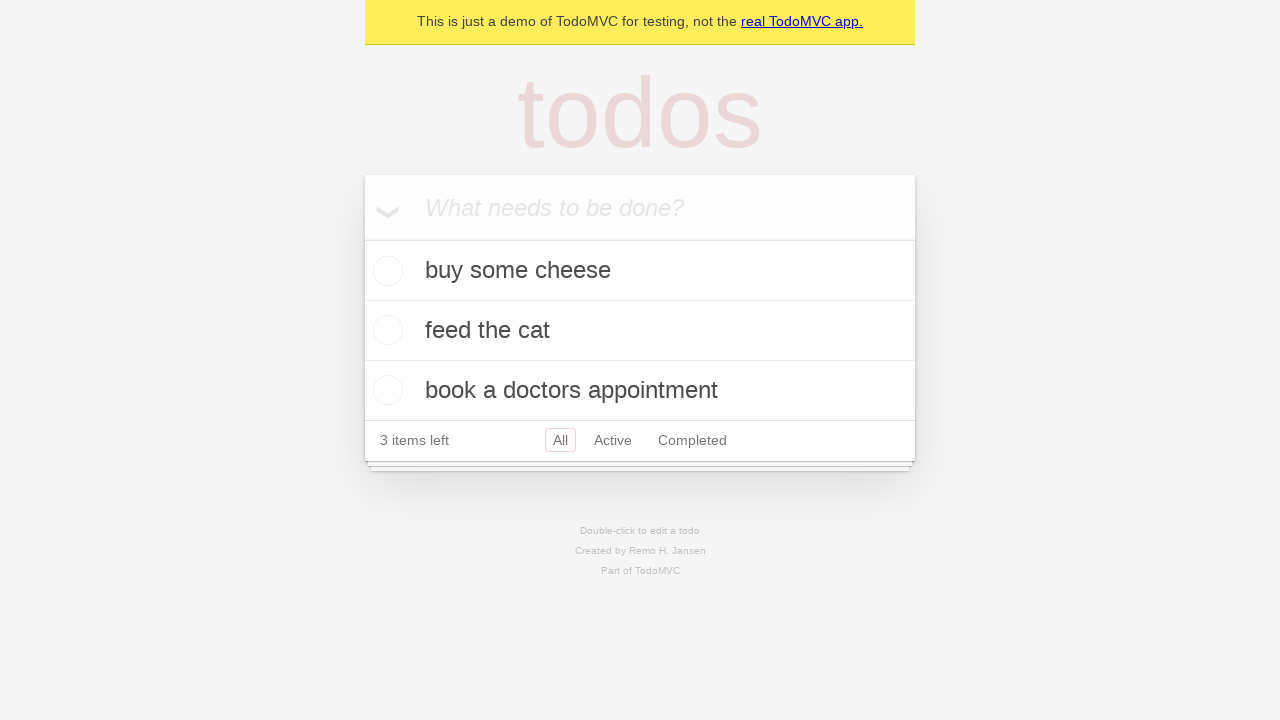